Tests drag and drop using manual mouse actions (click and hold, move, release) to swap elements A and B.

Starting URL: https://the-internet.herokuapp.com/drag_and_drop

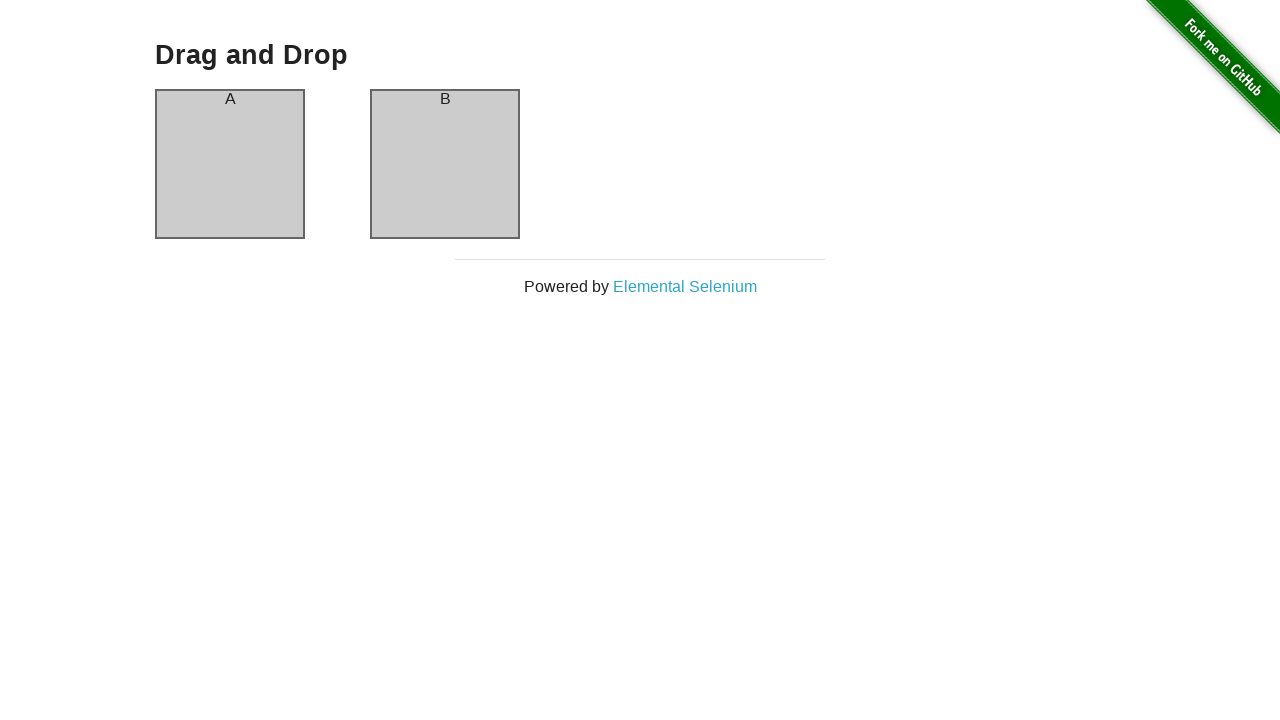

Column A element is visible
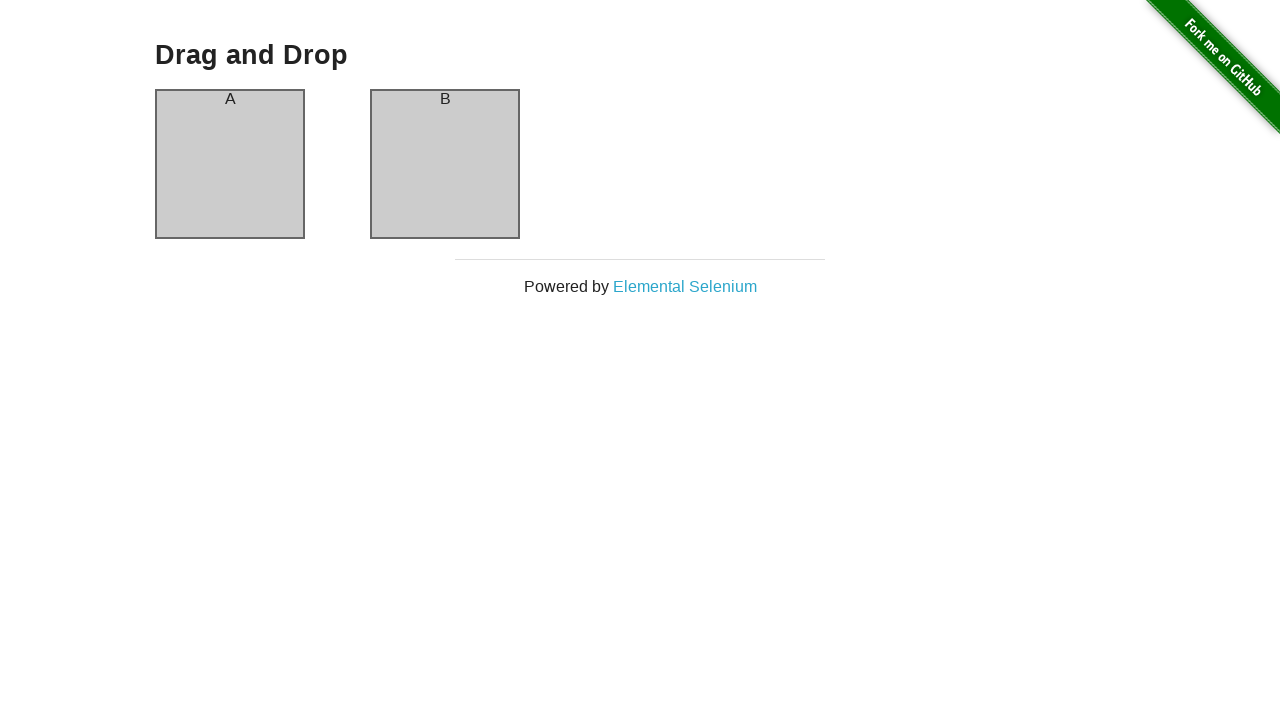

Verified column A contains text 'A'
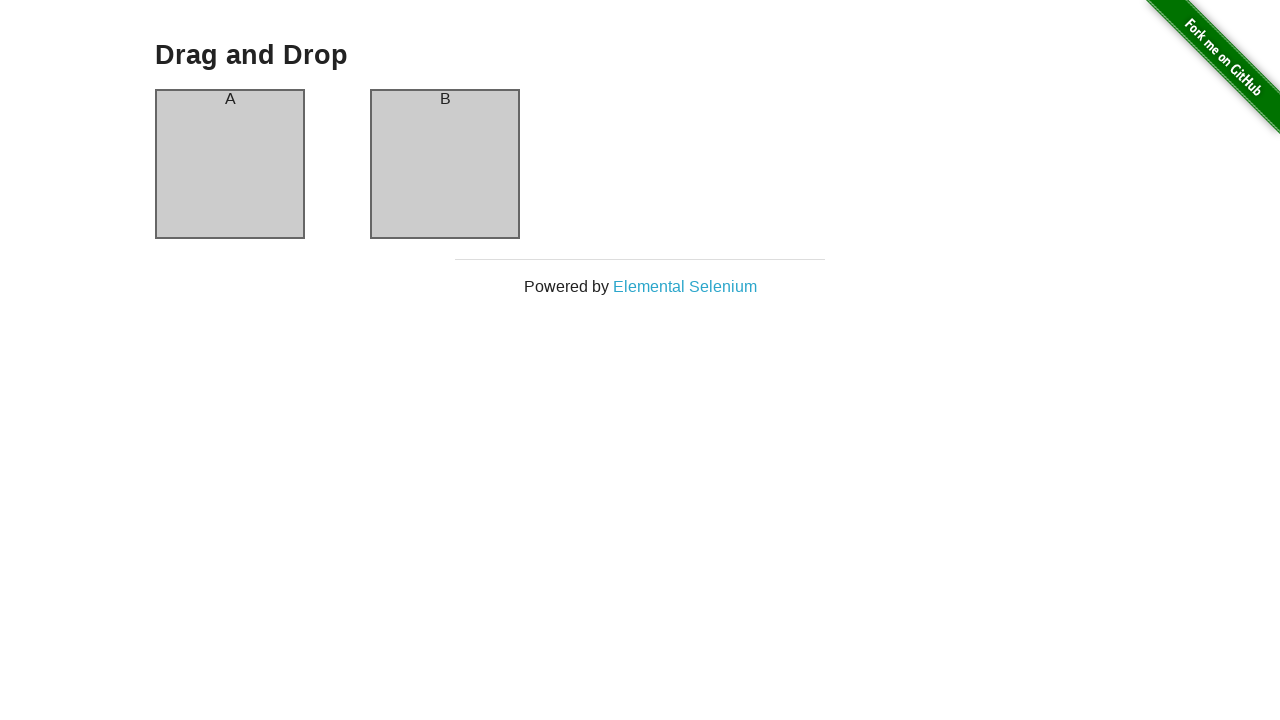

Verified column B contains text 'B'
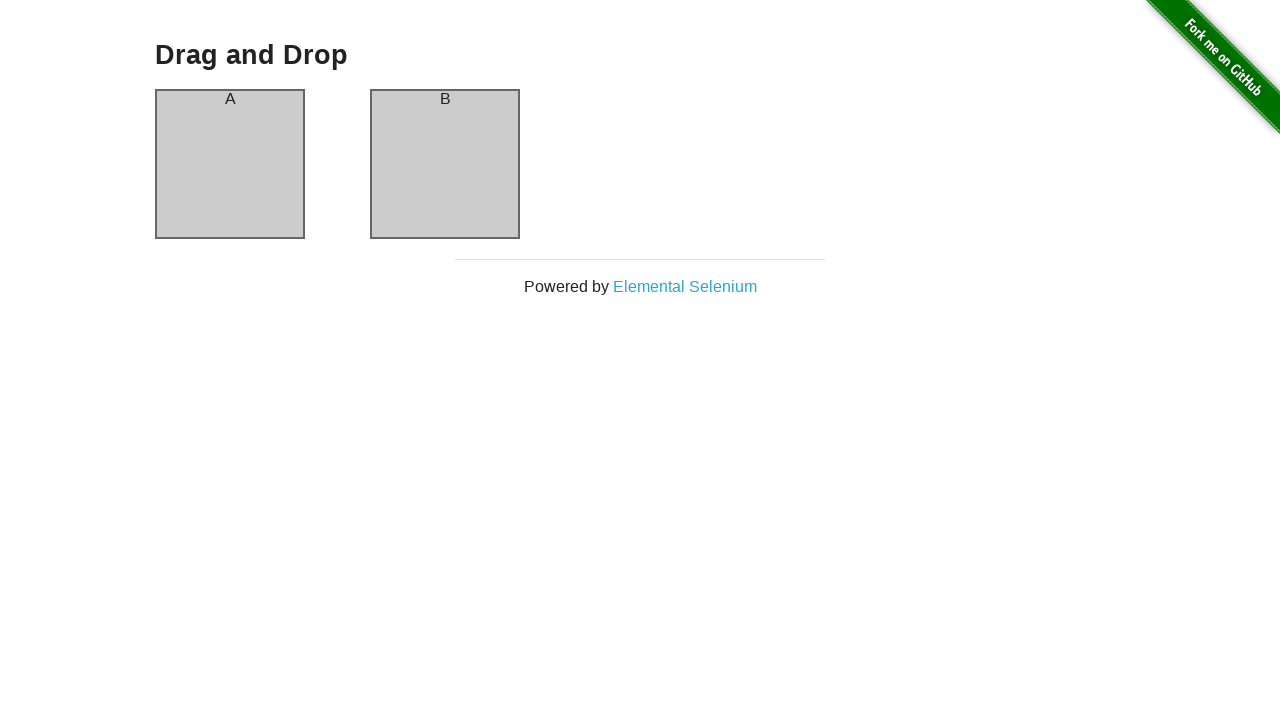

Moved mouse to center of element A at (230, 164)
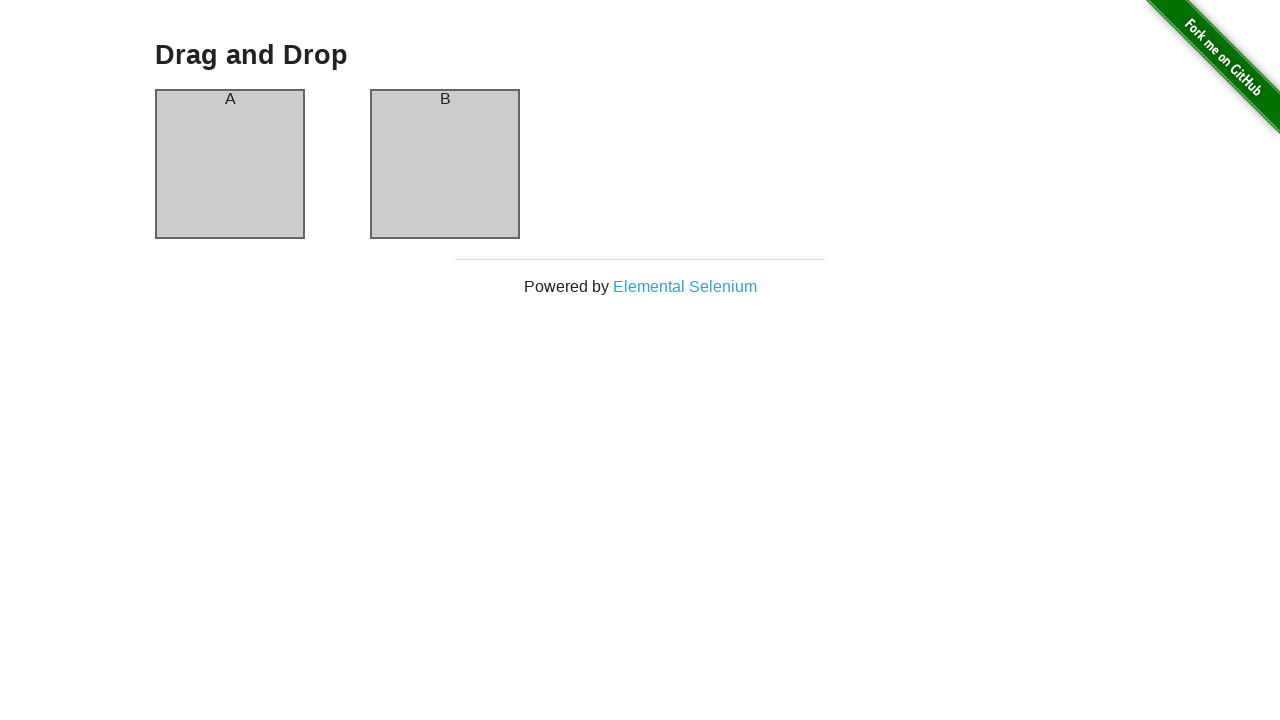

Mouse button pressed down on element A at (230, 164)
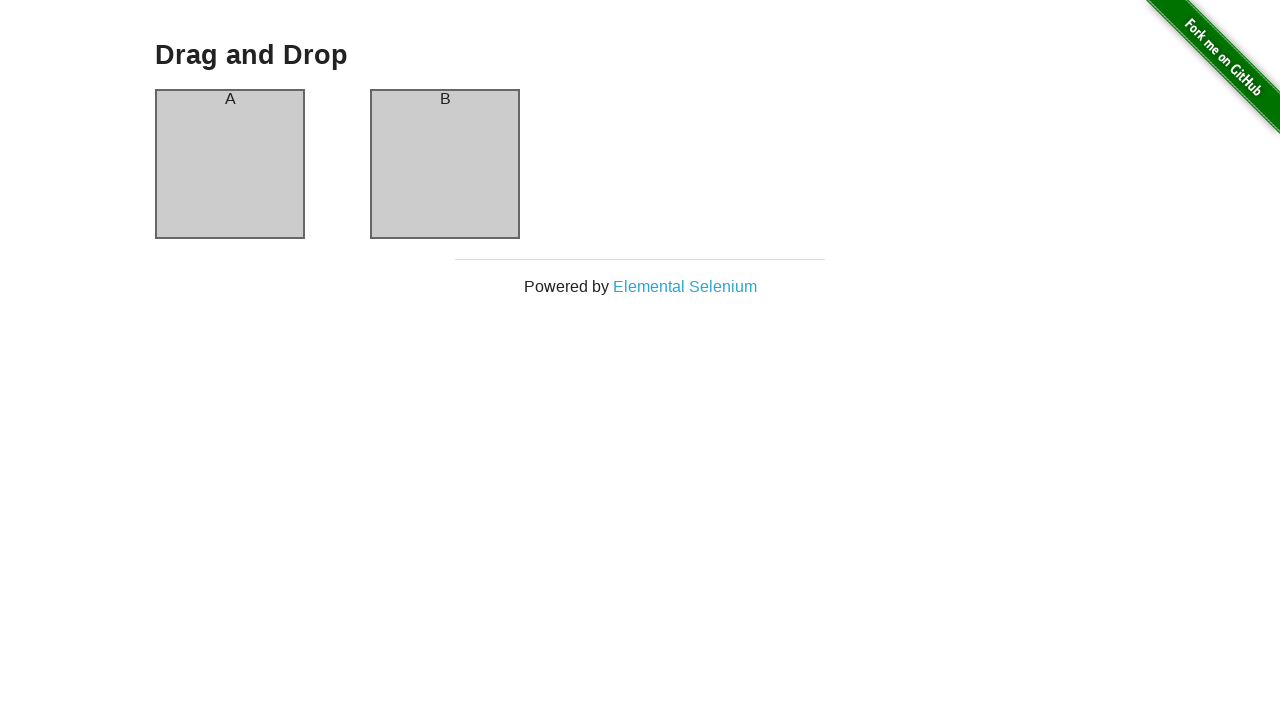

Dragged element A to center of element B at (445, 164)
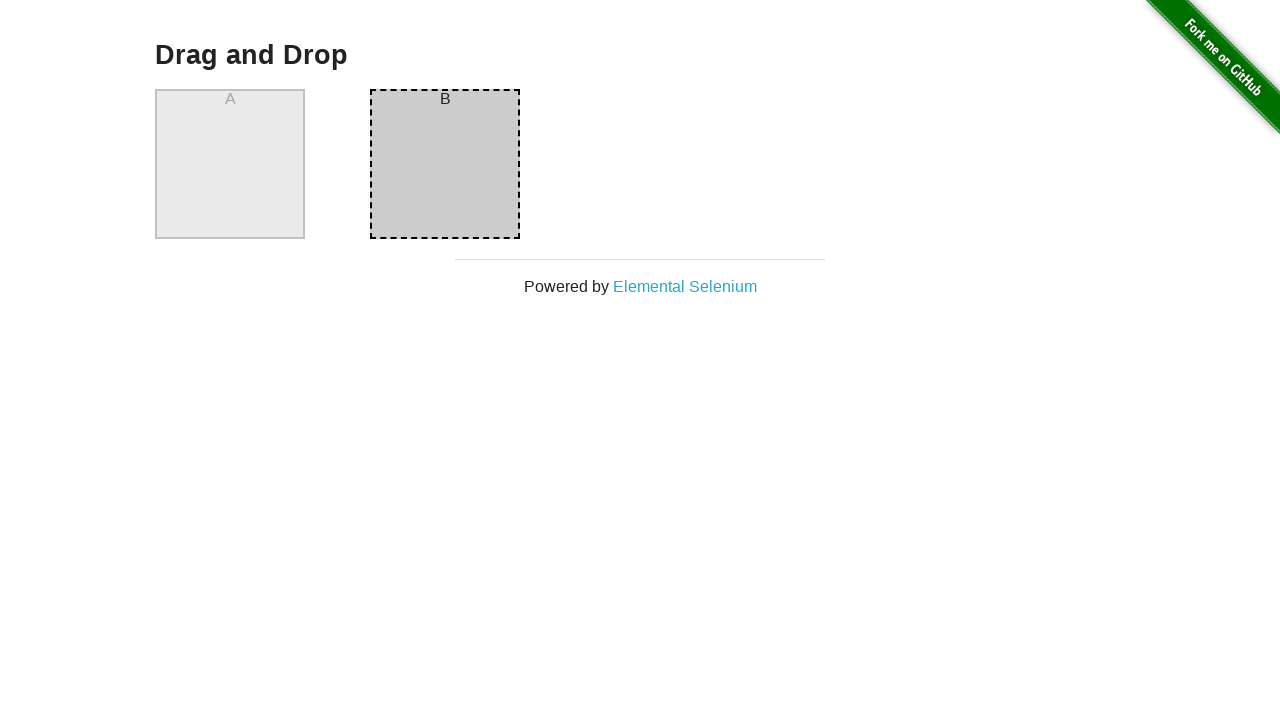

Mouse button released, completing drag and drop at (445, 164)
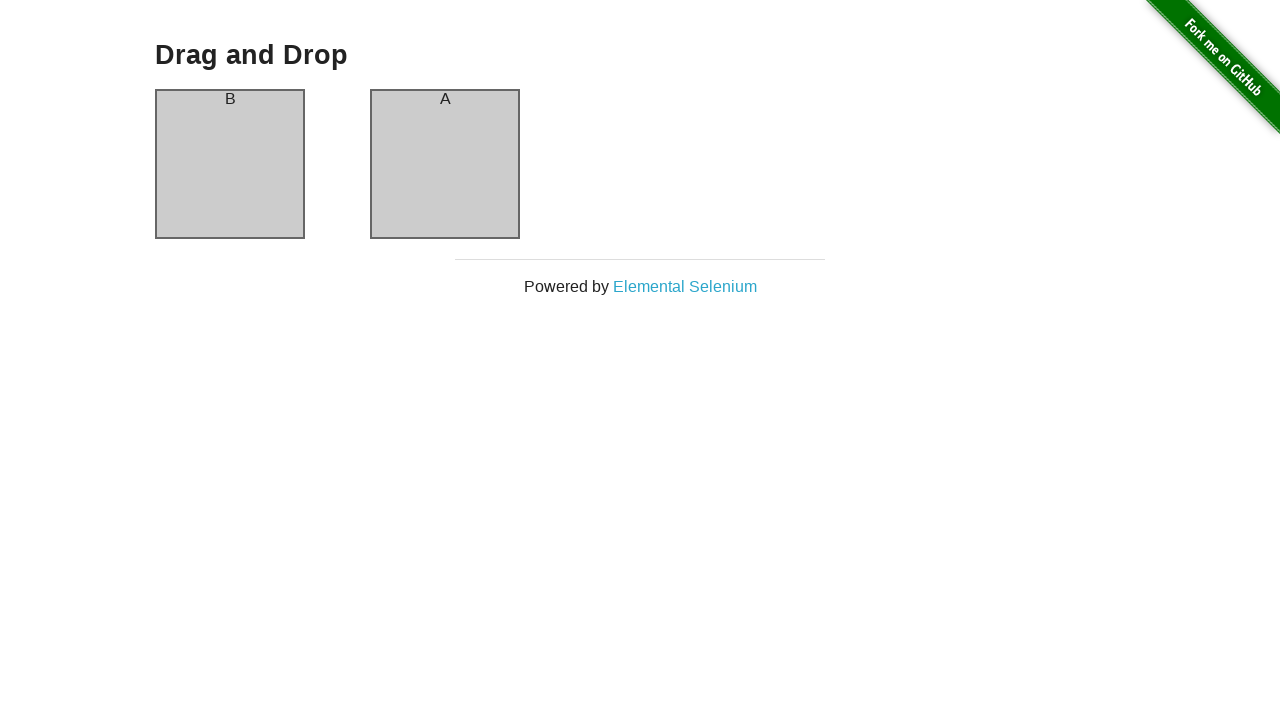

Verified column A now contains text 'B' after drag and drop
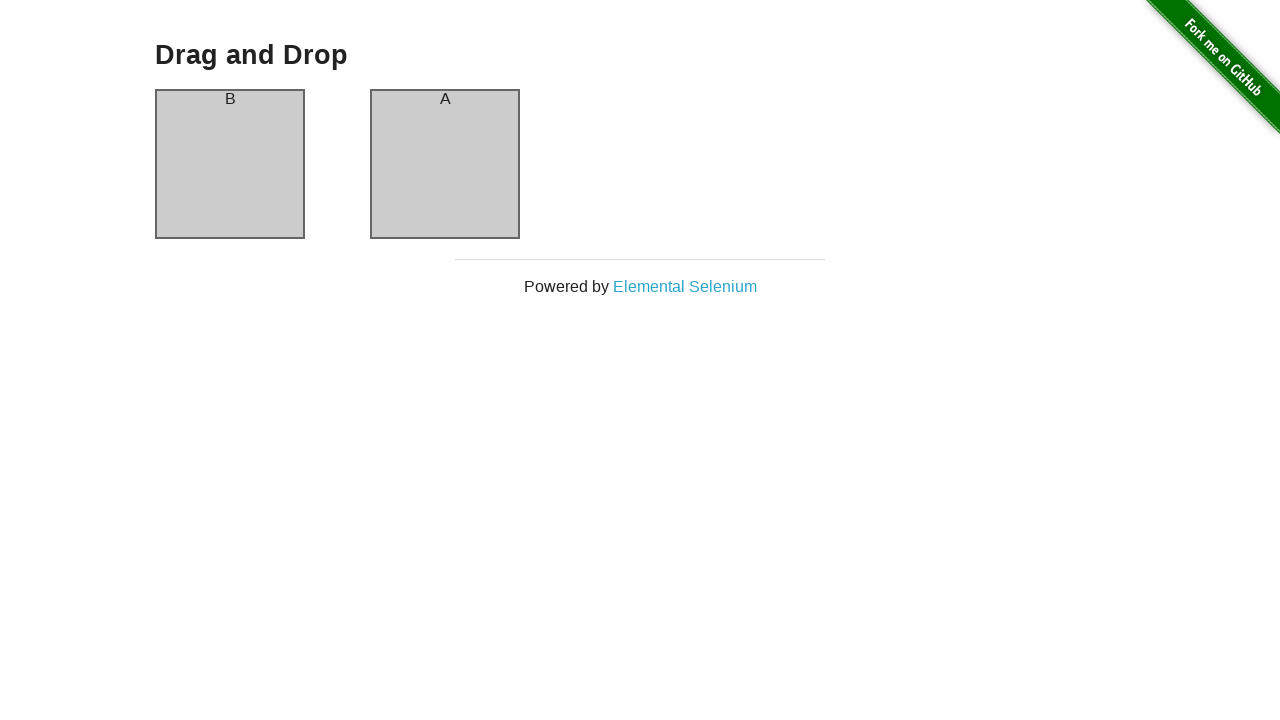

Verified column B now contains text 'A' after drag and drop
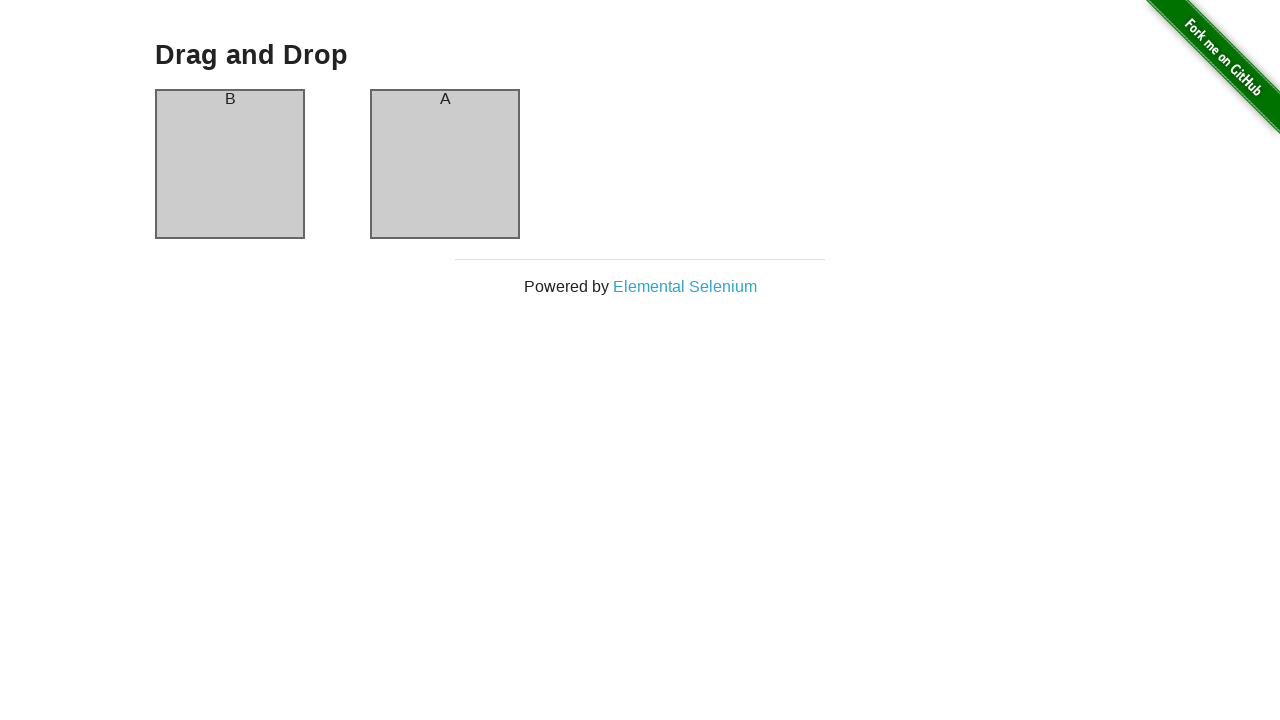

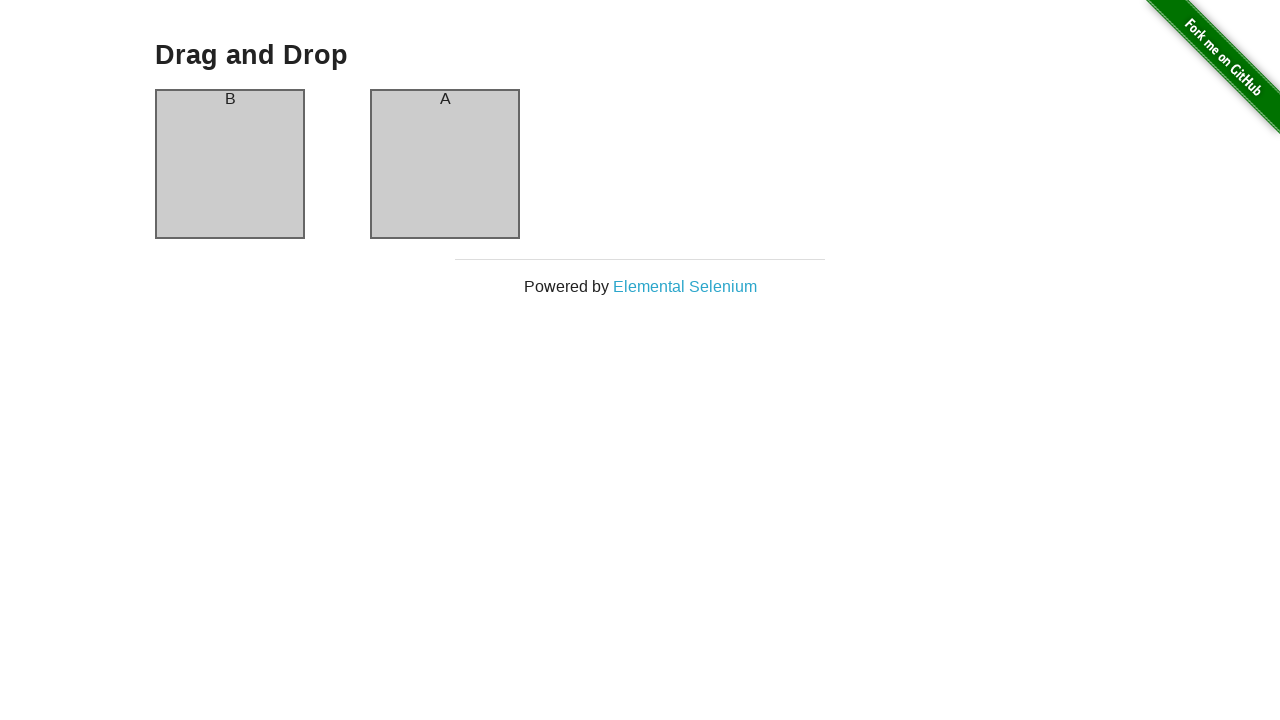